Waits for price to reach $100, clicks book button, then solves a math problem and submits the answer

Starting URL: http://suninjuly.github.io/explicit_wait2.html

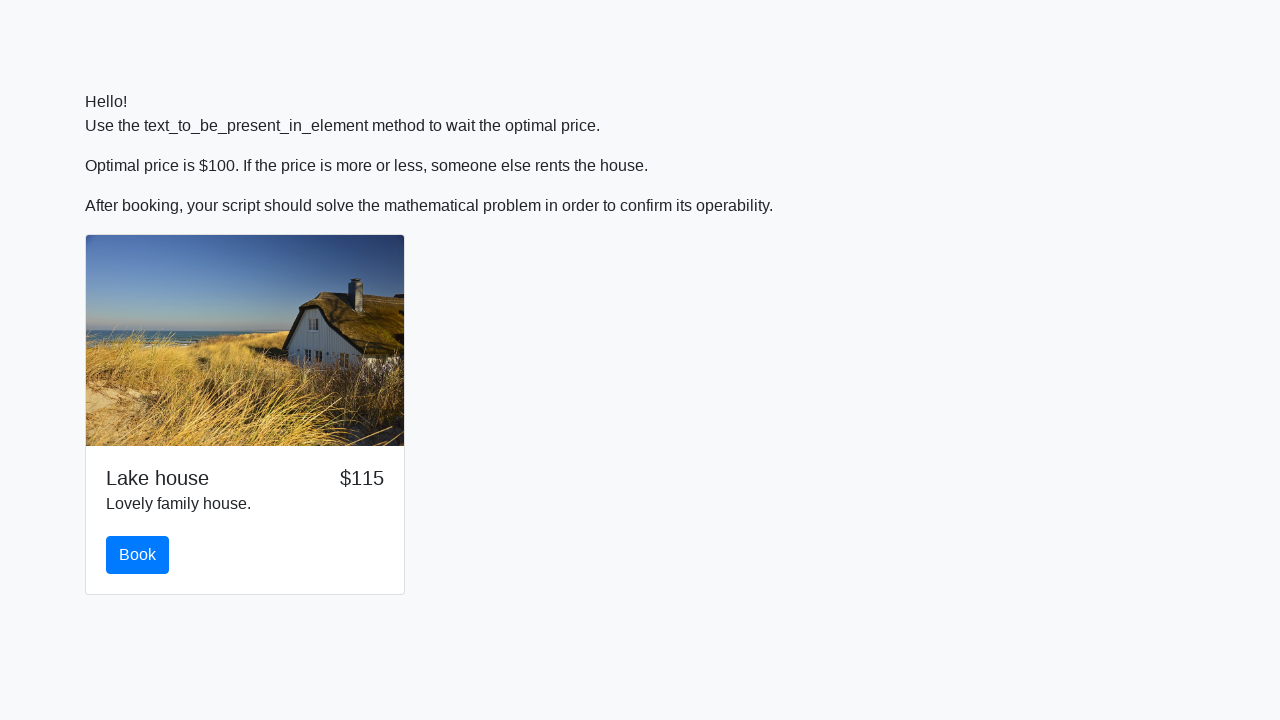

Waited for price to reach $100
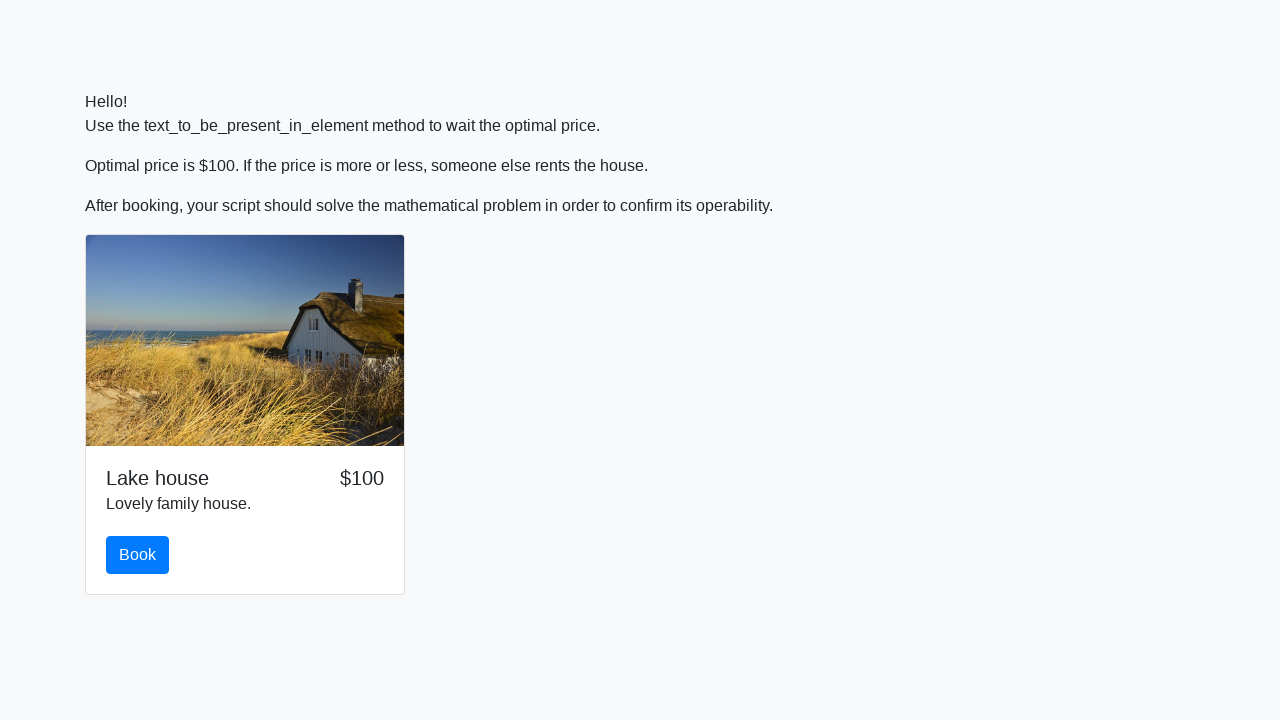

Clicked the book button at (138, 555) on #book
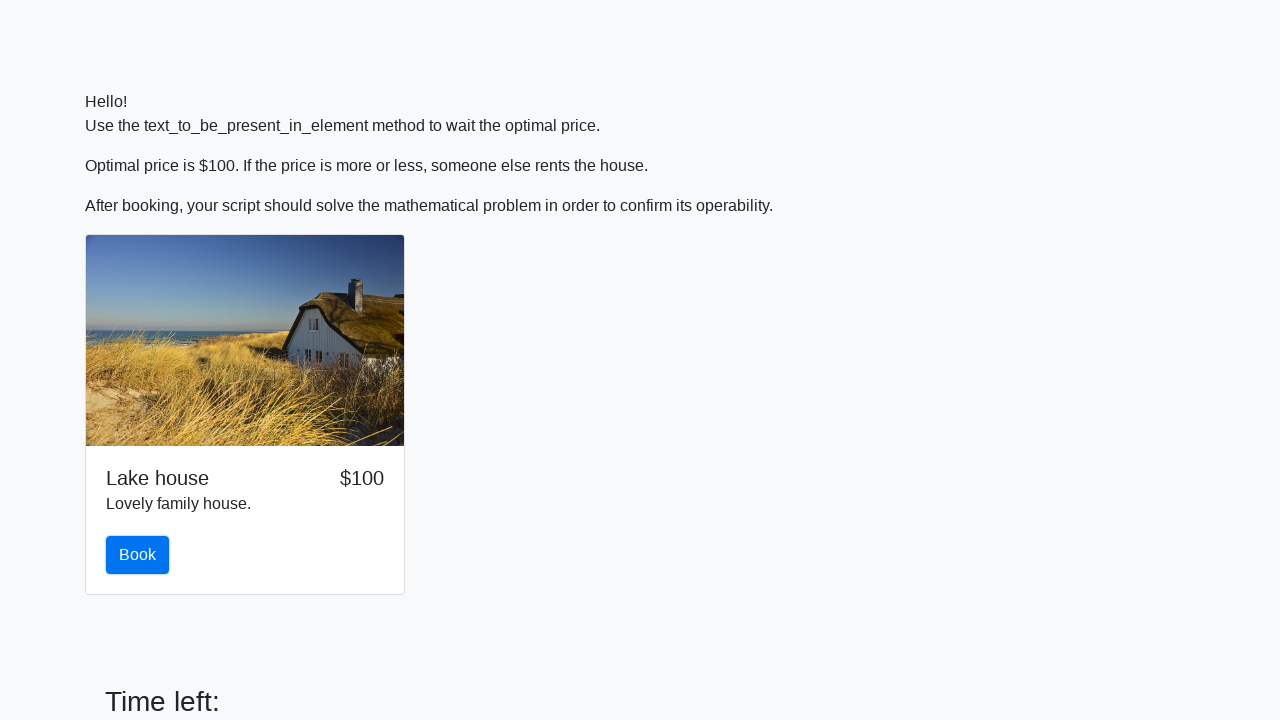

Retrieved value for calculation: 21
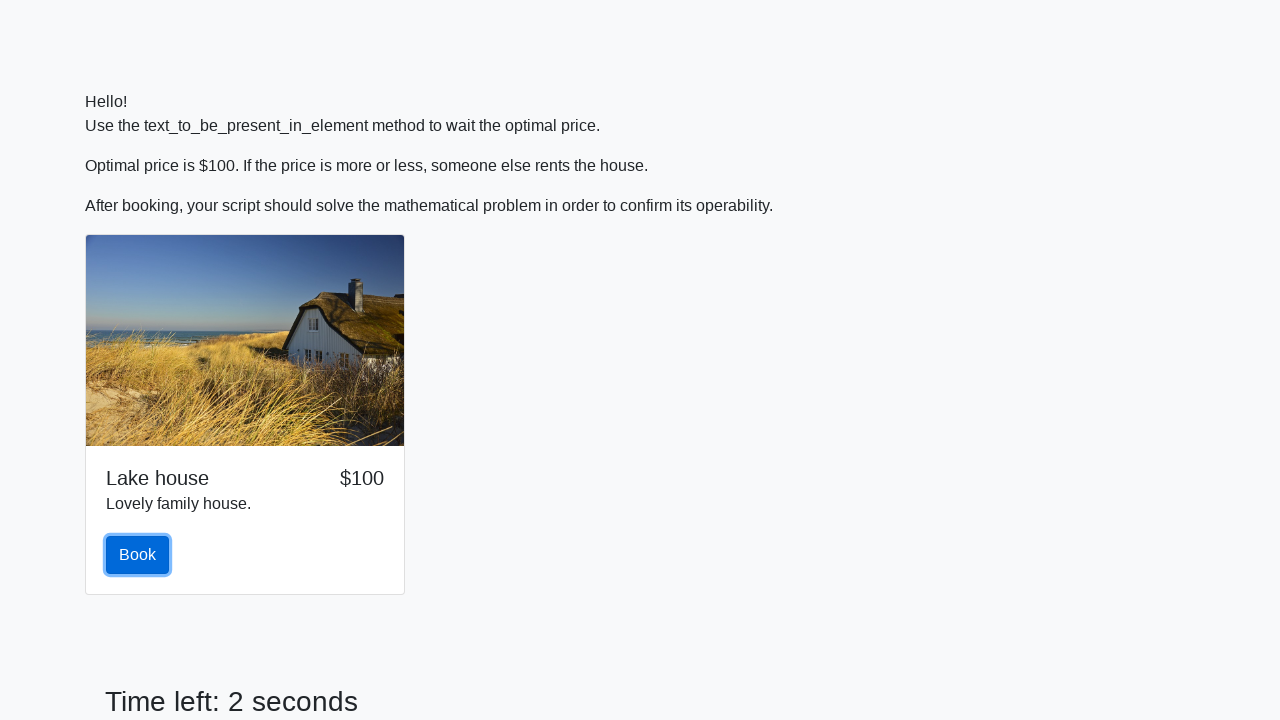

Calculated math problem answer: 2.30656393314411
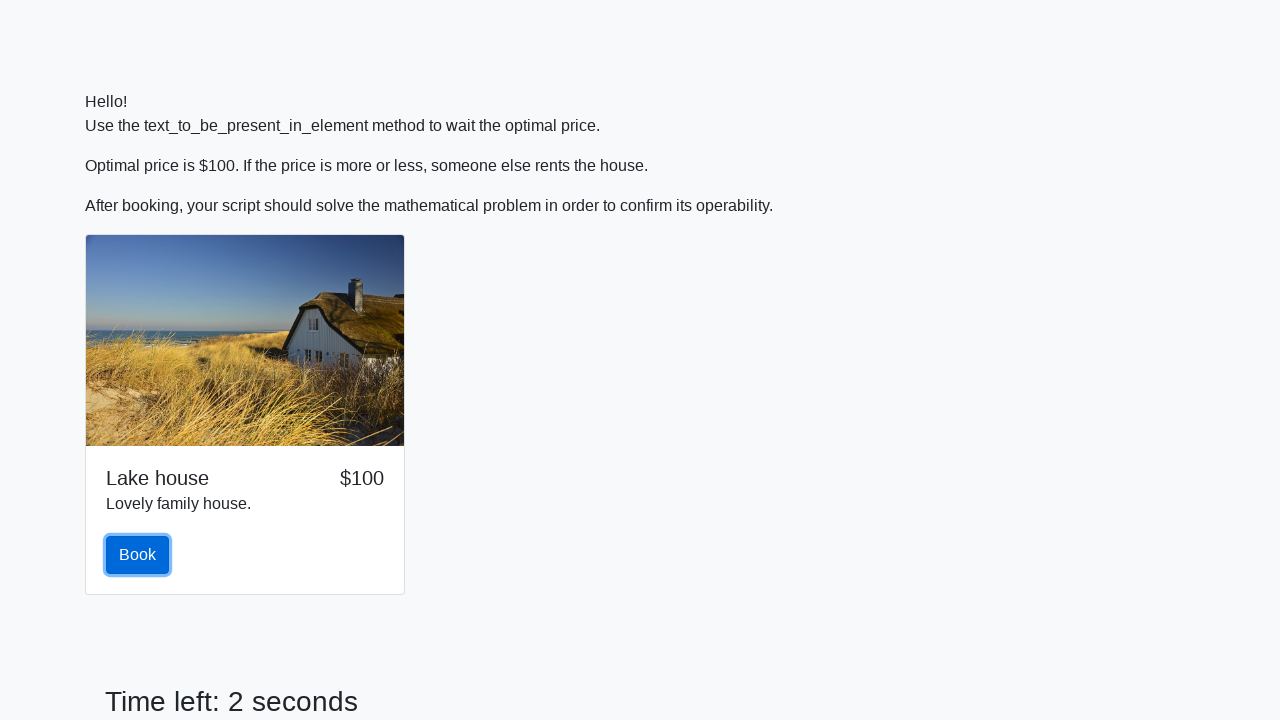

Filled in the calculated answer on #answer
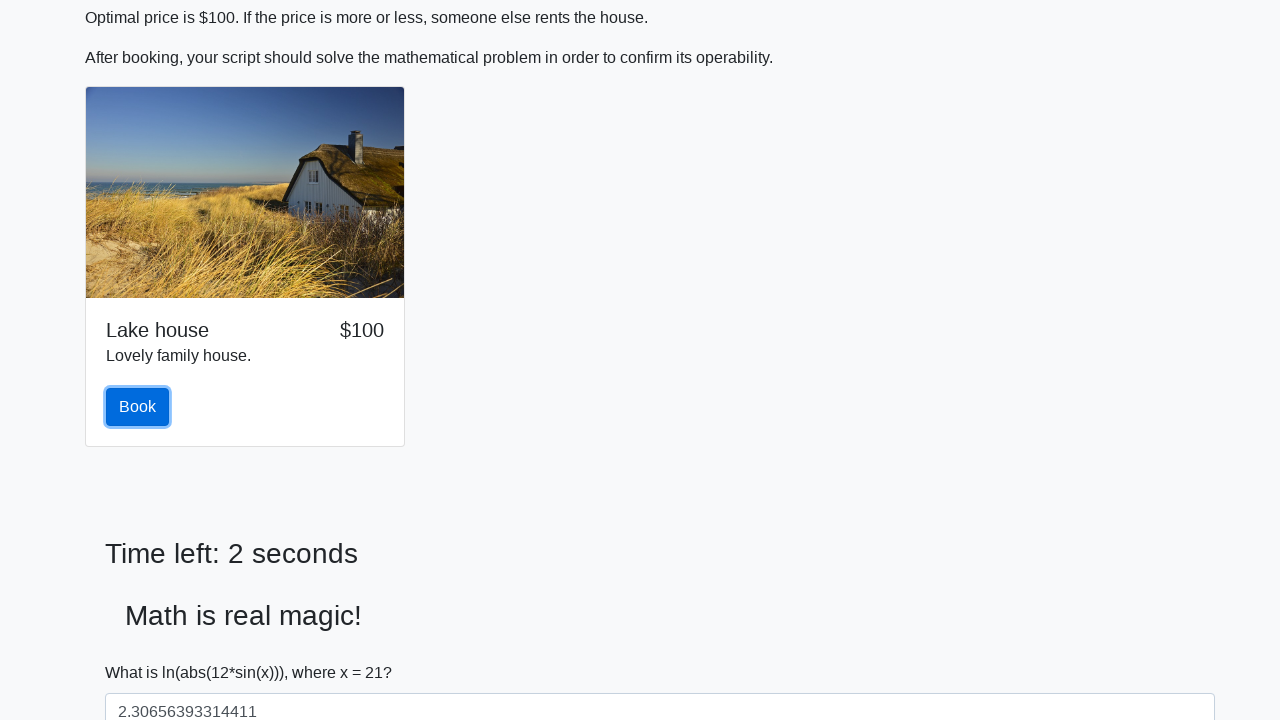

Scrolled submit button into view
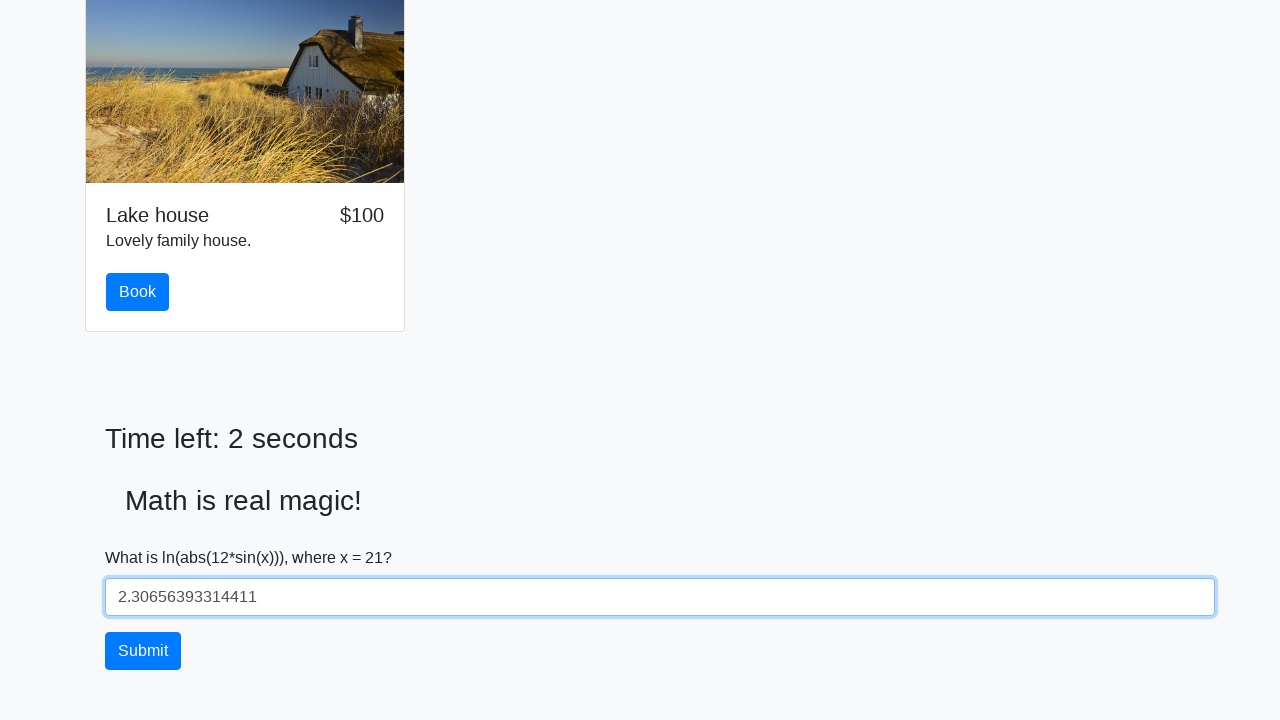

Clicked the submit button at (143, 651) on #solve
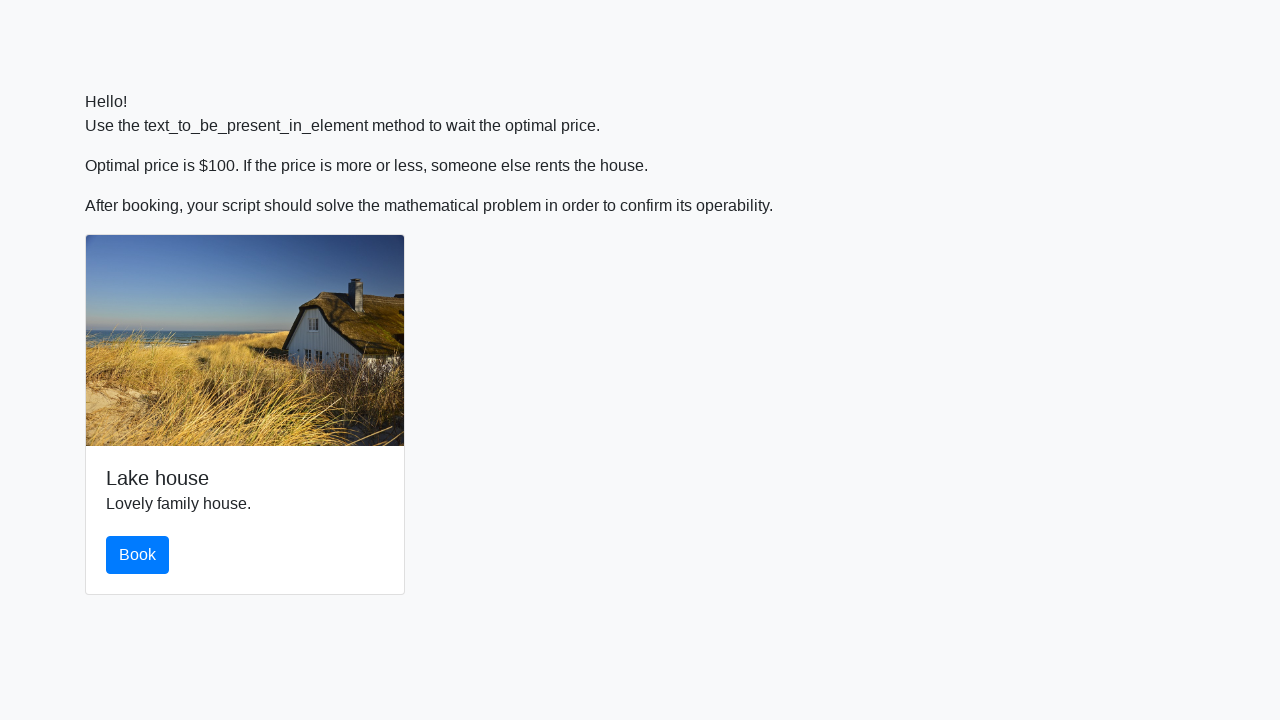

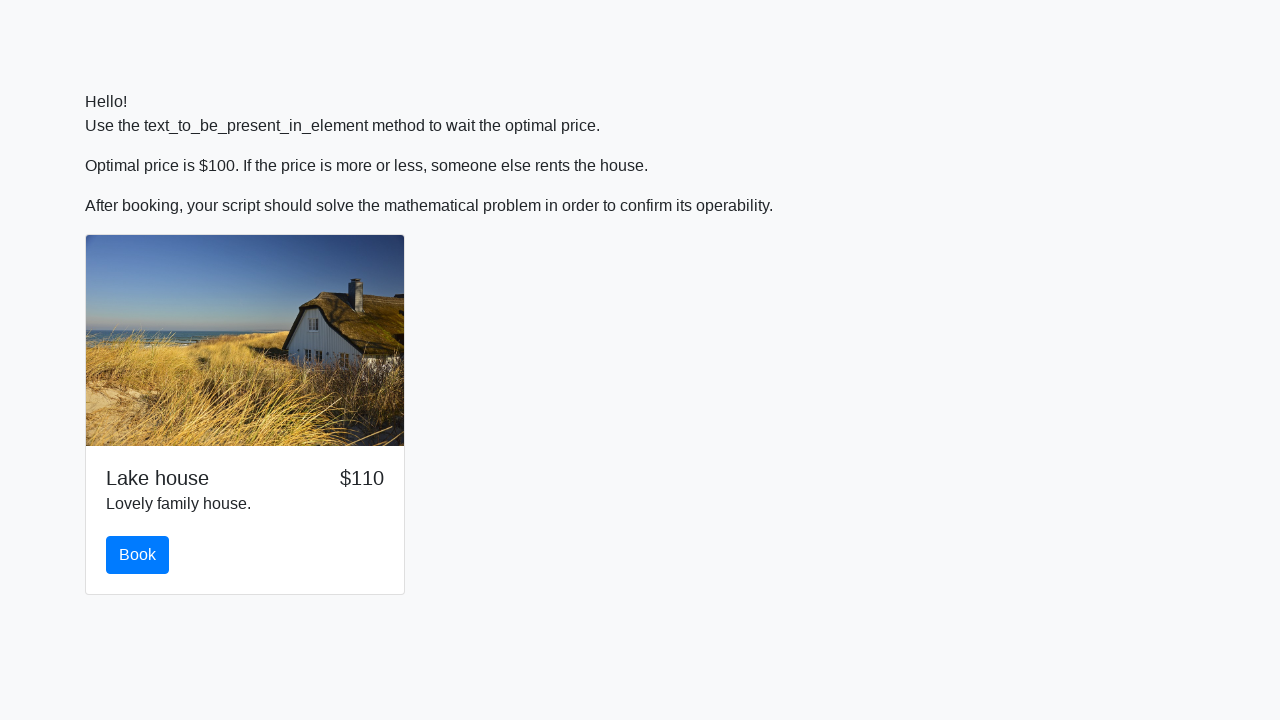